Tests a page with implicit wait functionality by clicking a verify button and checking for a success message

Starting URL: http://suninjuly.github.io/wait1.html

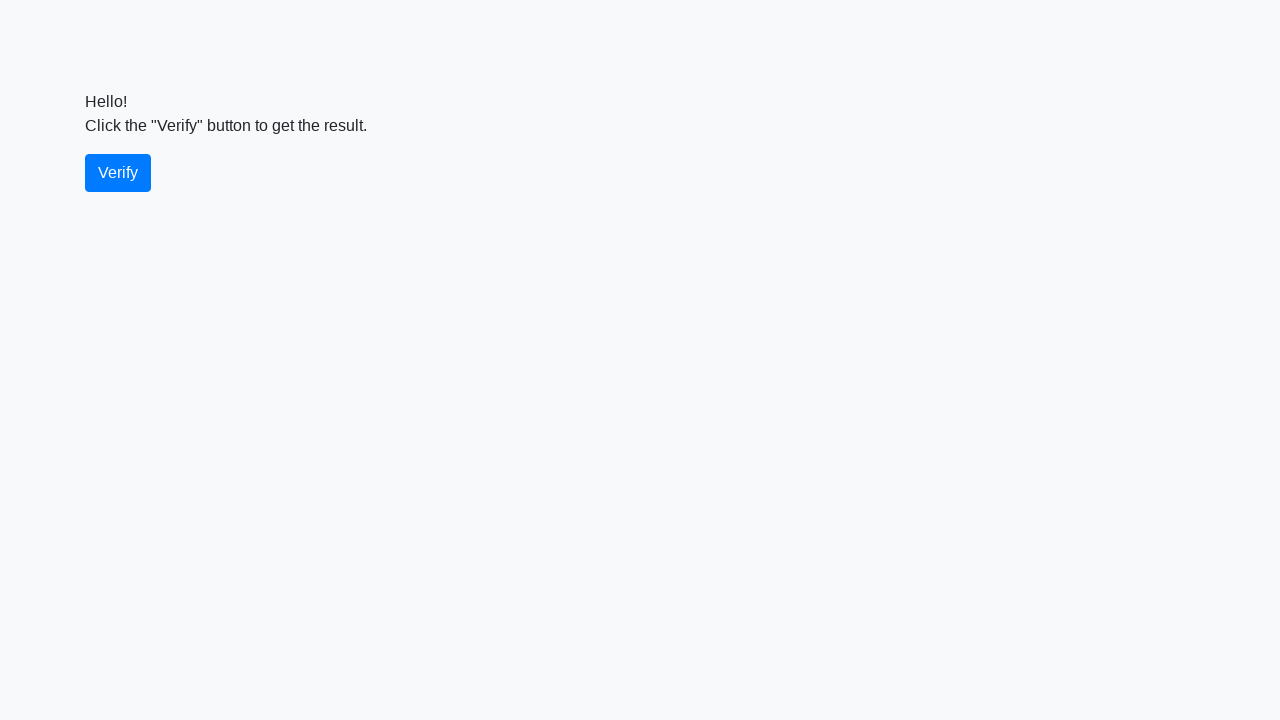

Clicked verify button at (118, 173) on #verify
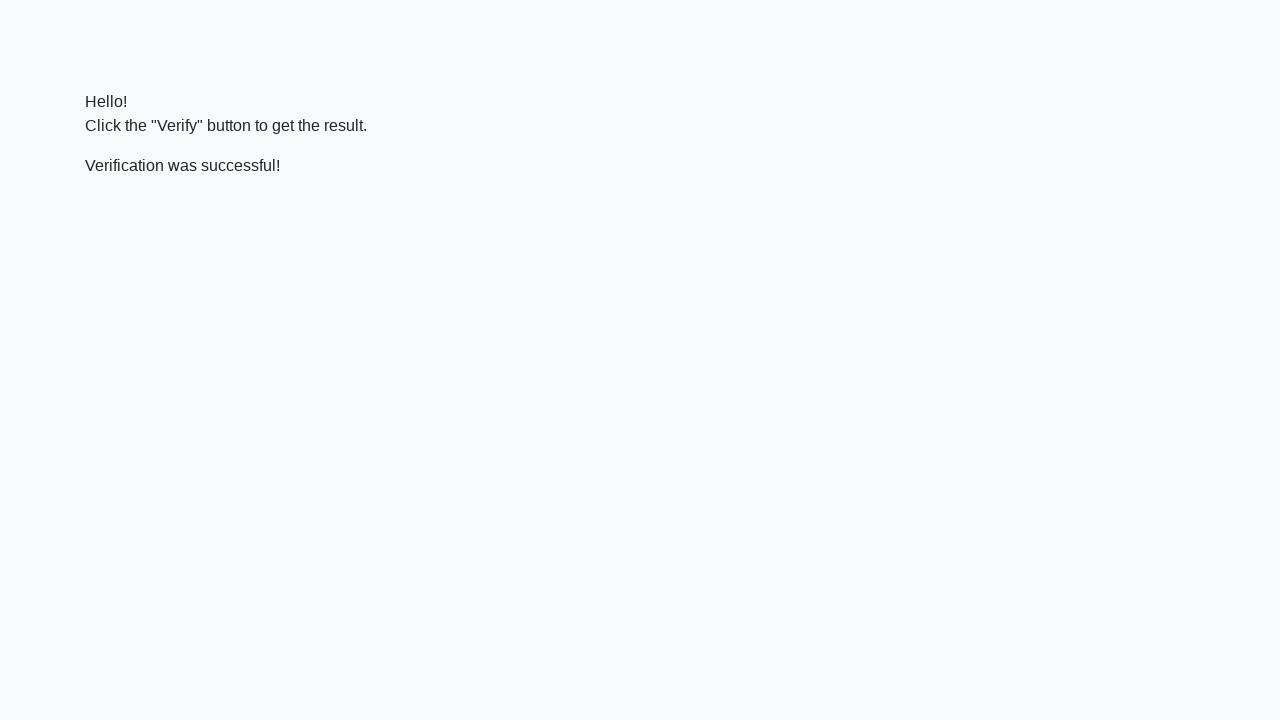

Success message element became visible
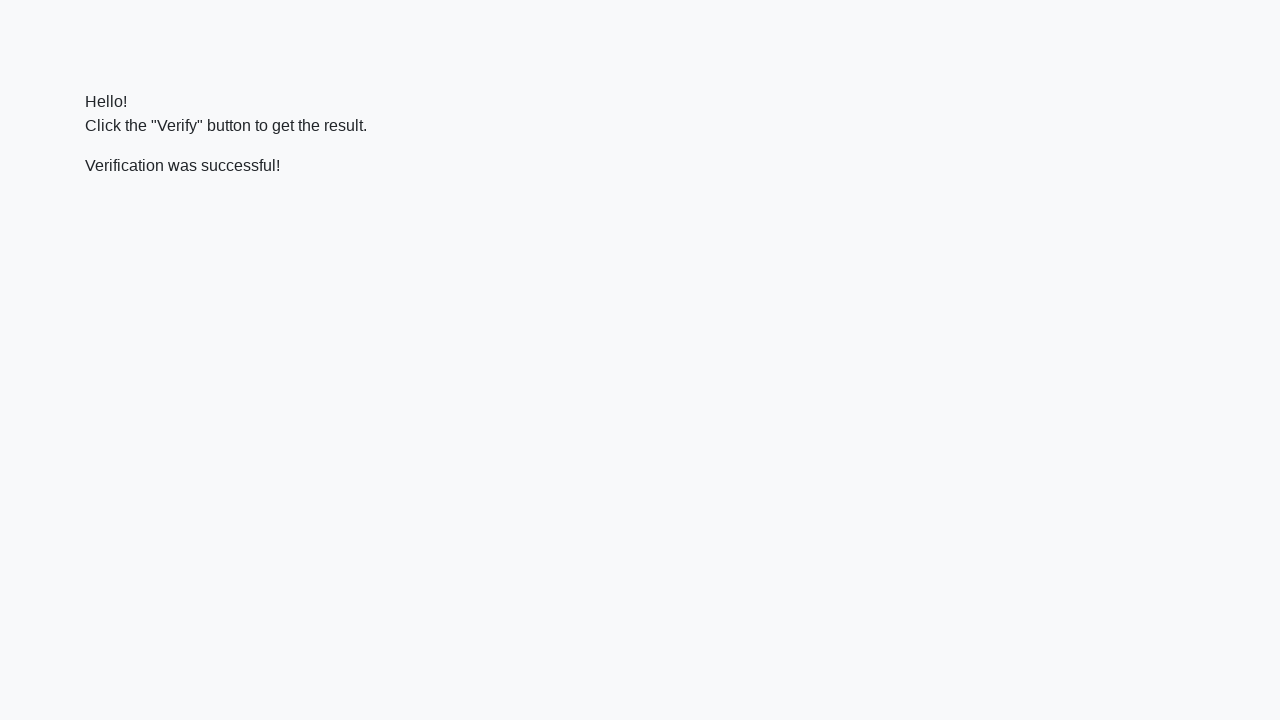

Verified success message contains 'successful'
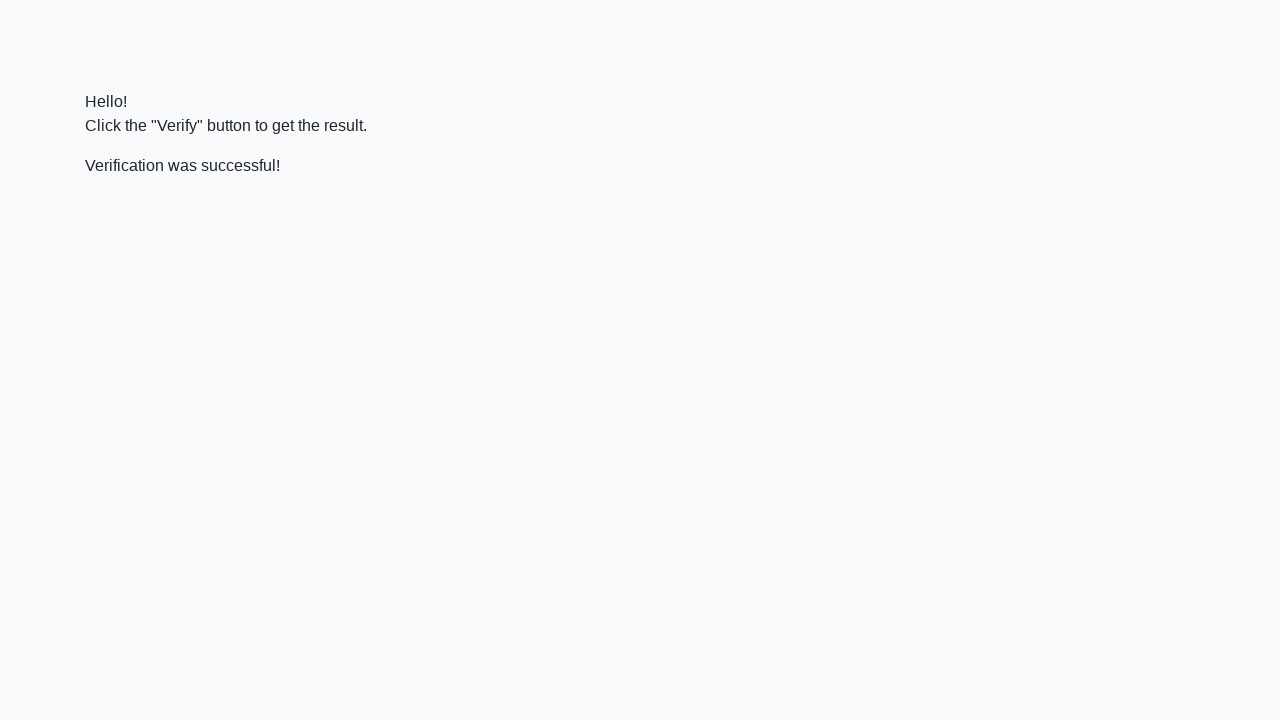

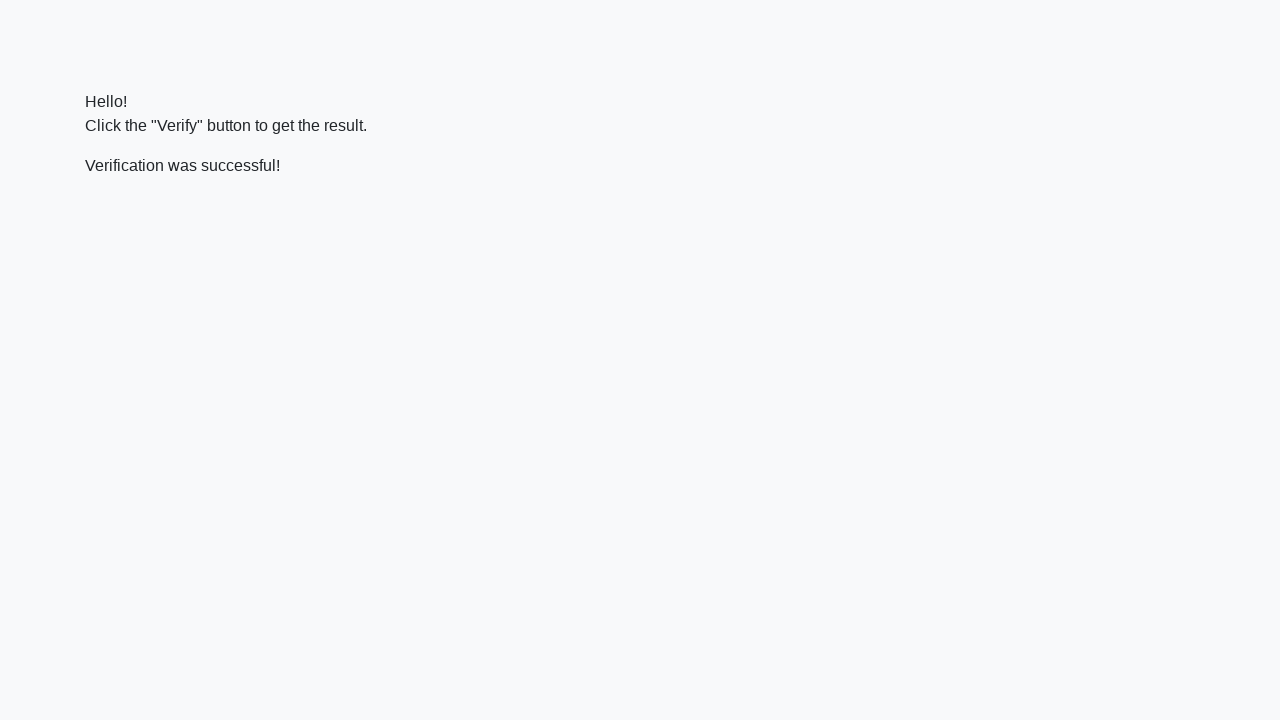